Tests the search functionality by entering a search term and submitting the search form

Starting URL: https://www.ifmg.edu.br/sabara

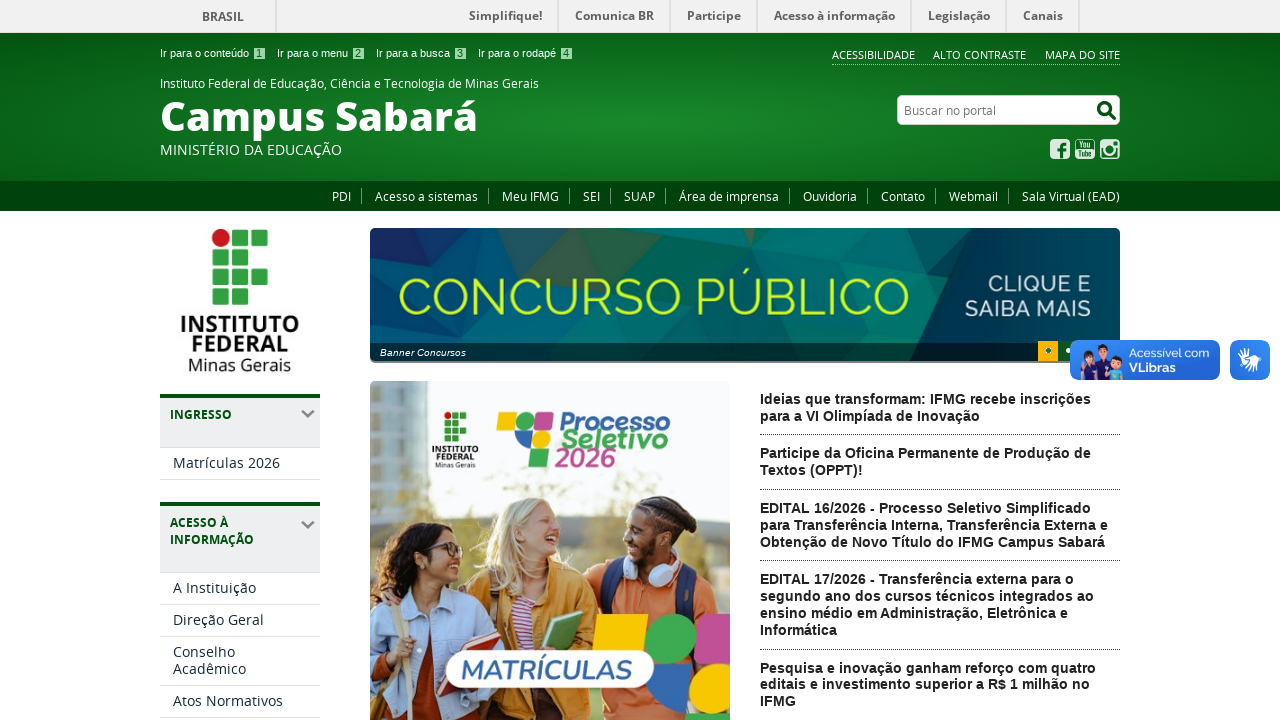

Filled search input field with 'Teste' on xpath=/html/body/div[3]/div[1]/div[1]/div[2]/form/fieldset/input[1]
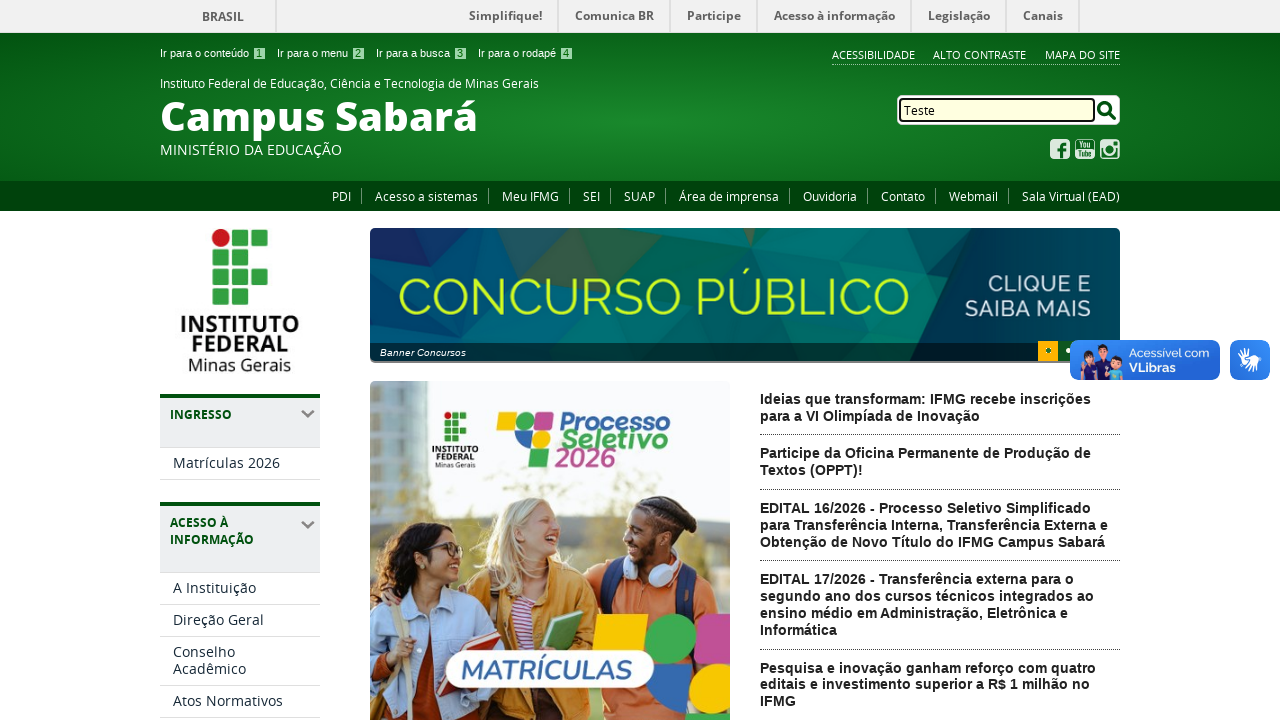

Pressed Enter to submit search form on xpath=/html/body/div[3]/div[1]/div[1]/div[2]/form/fieldset/input[1]
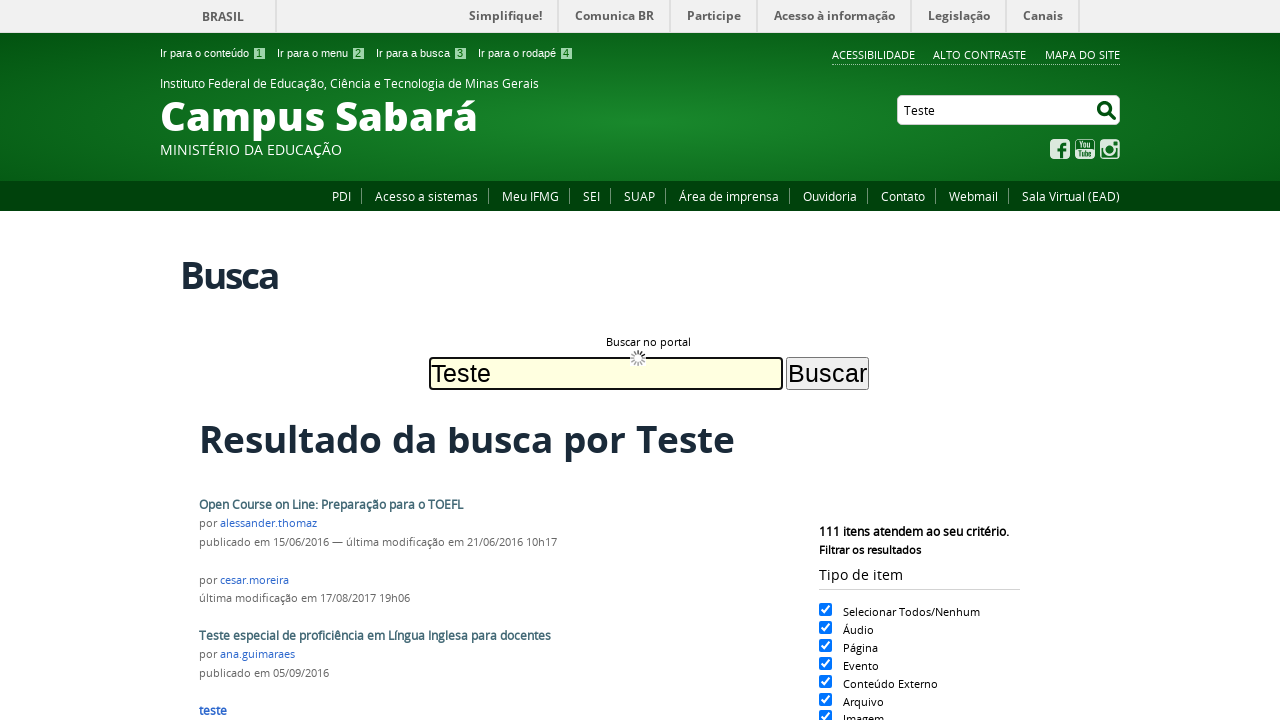

Search results page loaded successfully
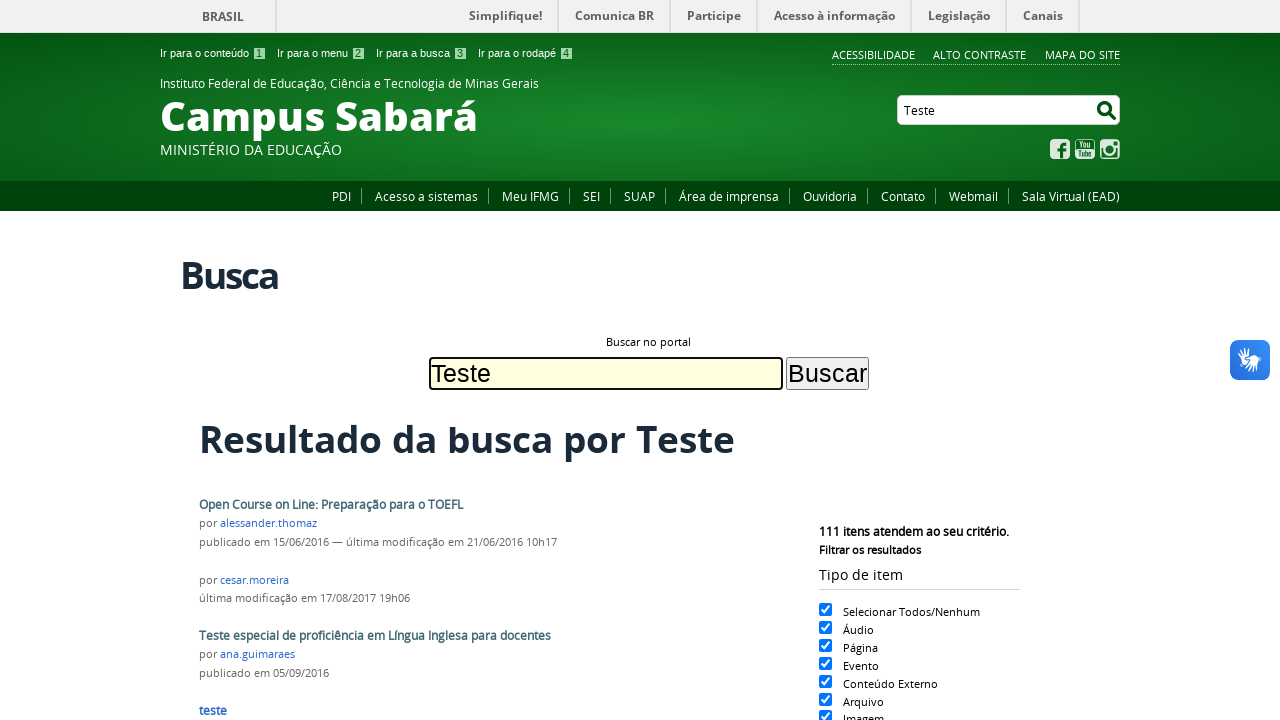

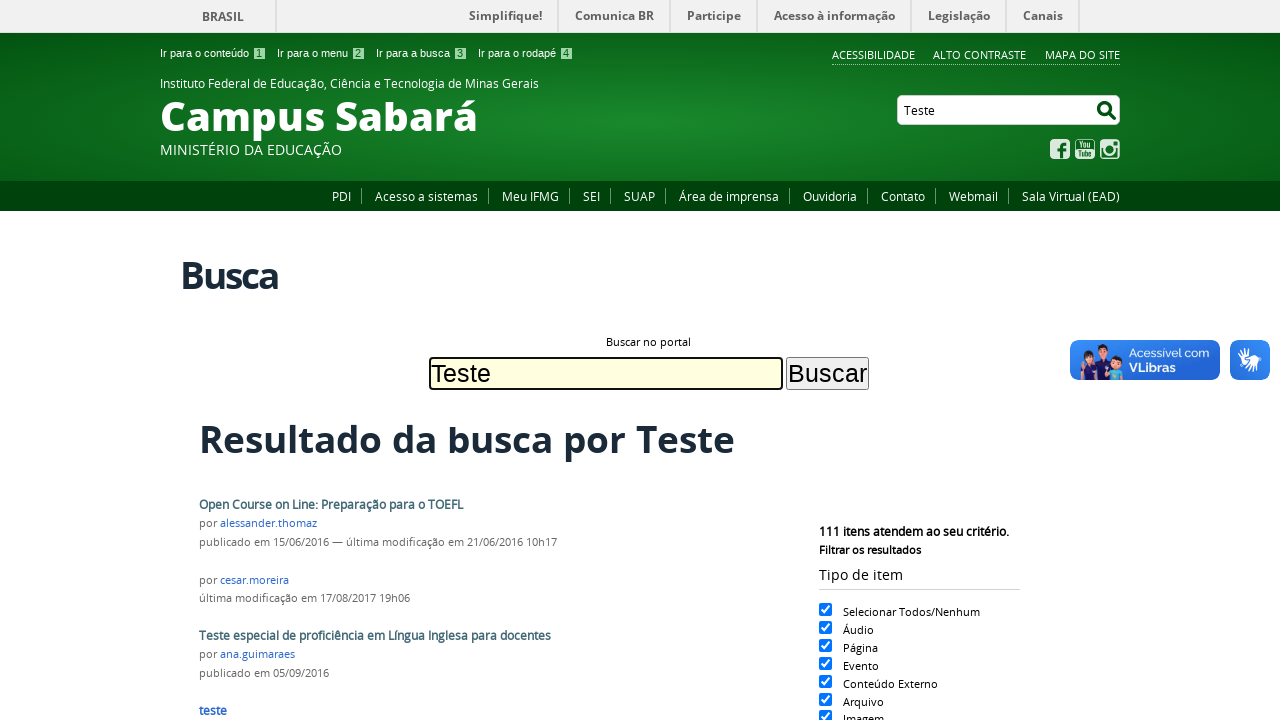